Tests file download demo by filling a text area and verifying the entered content

Starting URL: https://www.lambdatest.com/selenium-playground/generate-file-to-download-demo

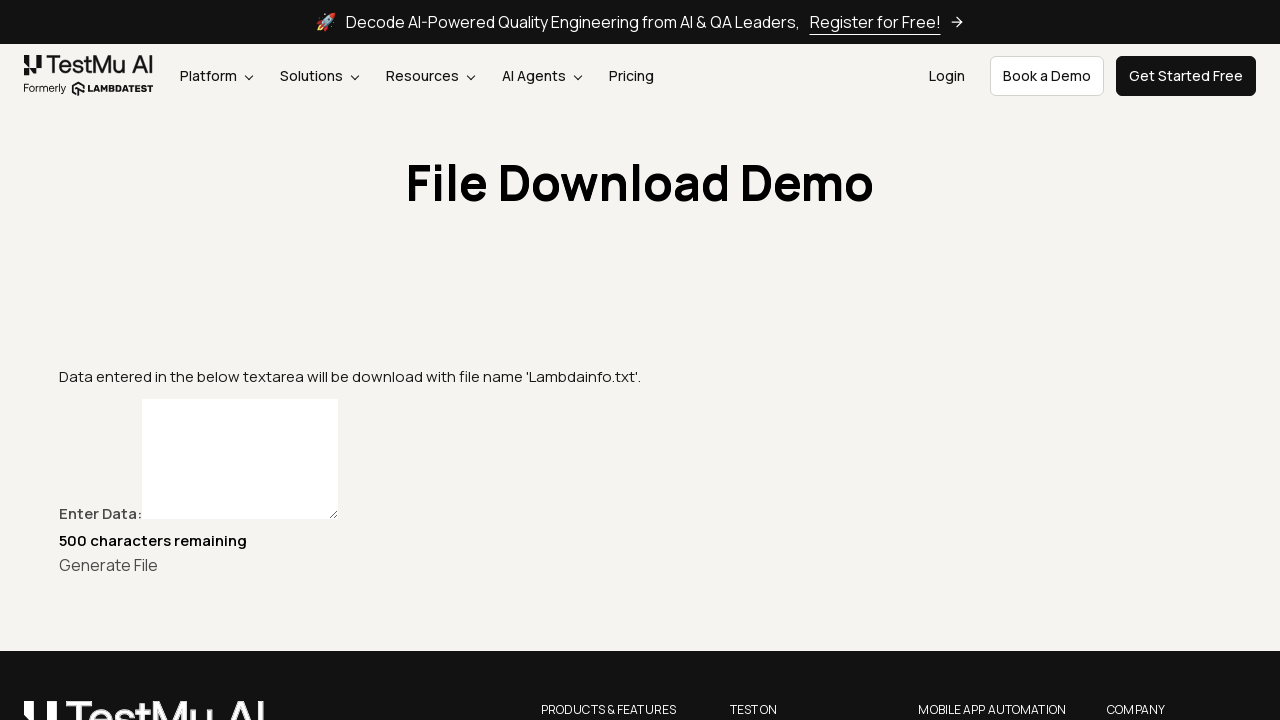

Filled text area with sample content for file generation testing on #textbox
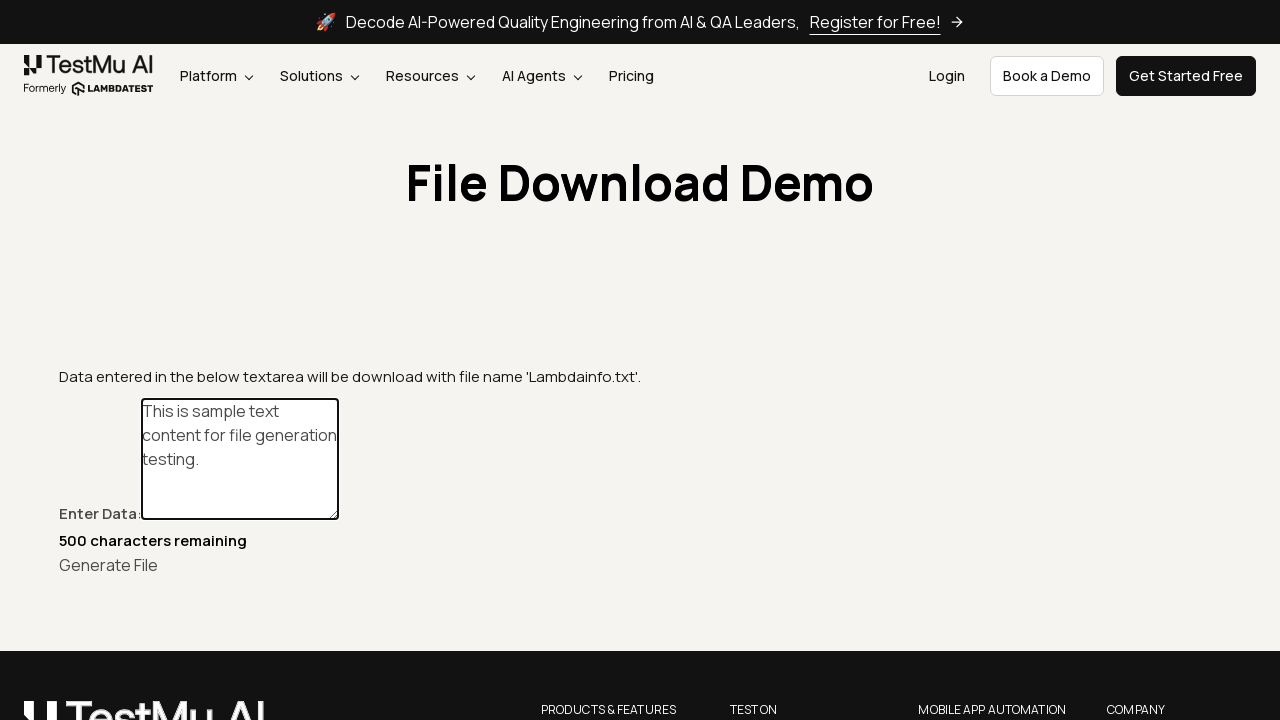

Retrieved text content from text area
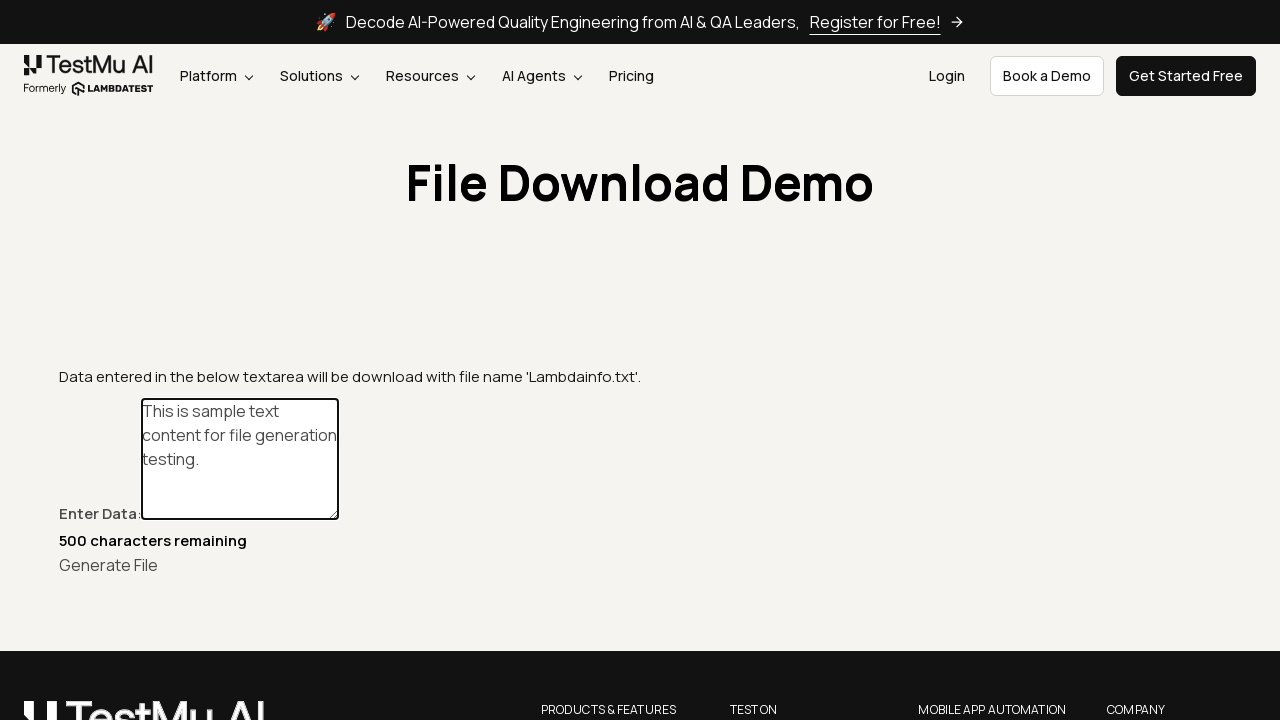

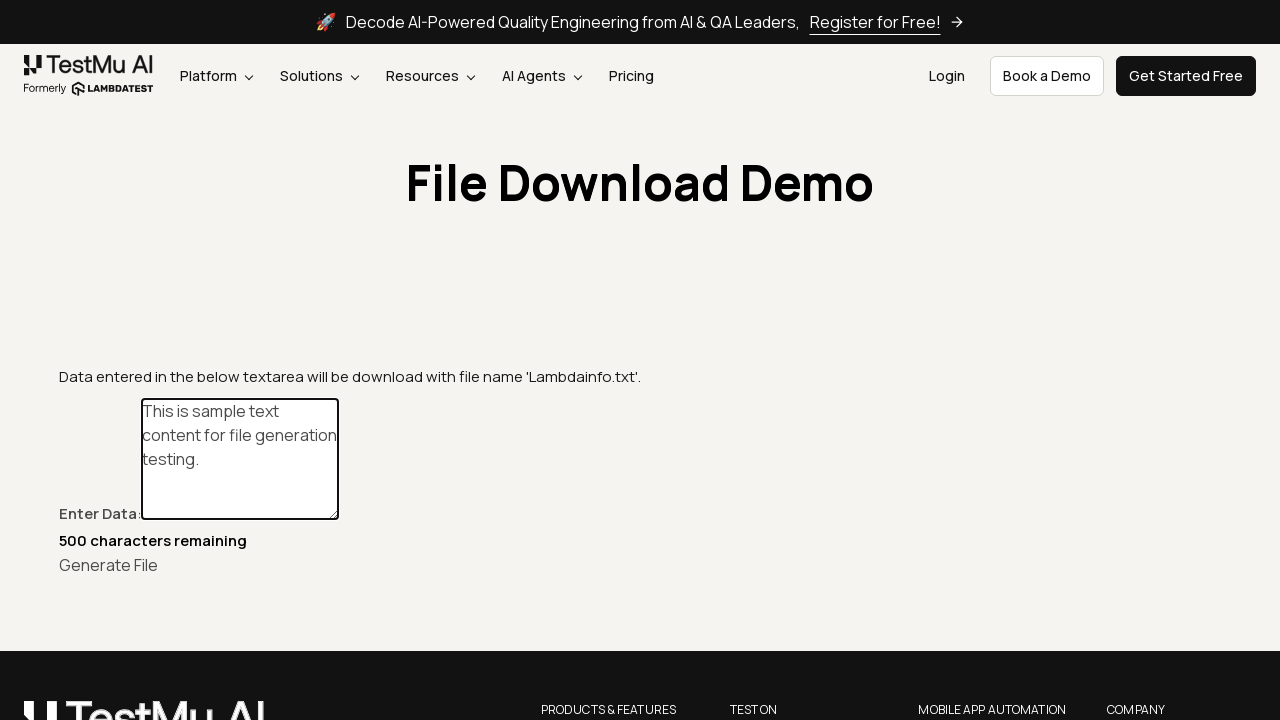